Tests the live demo by entering a name and verifying the greeting updates dynamically

Starting URL: https://angularjs.org

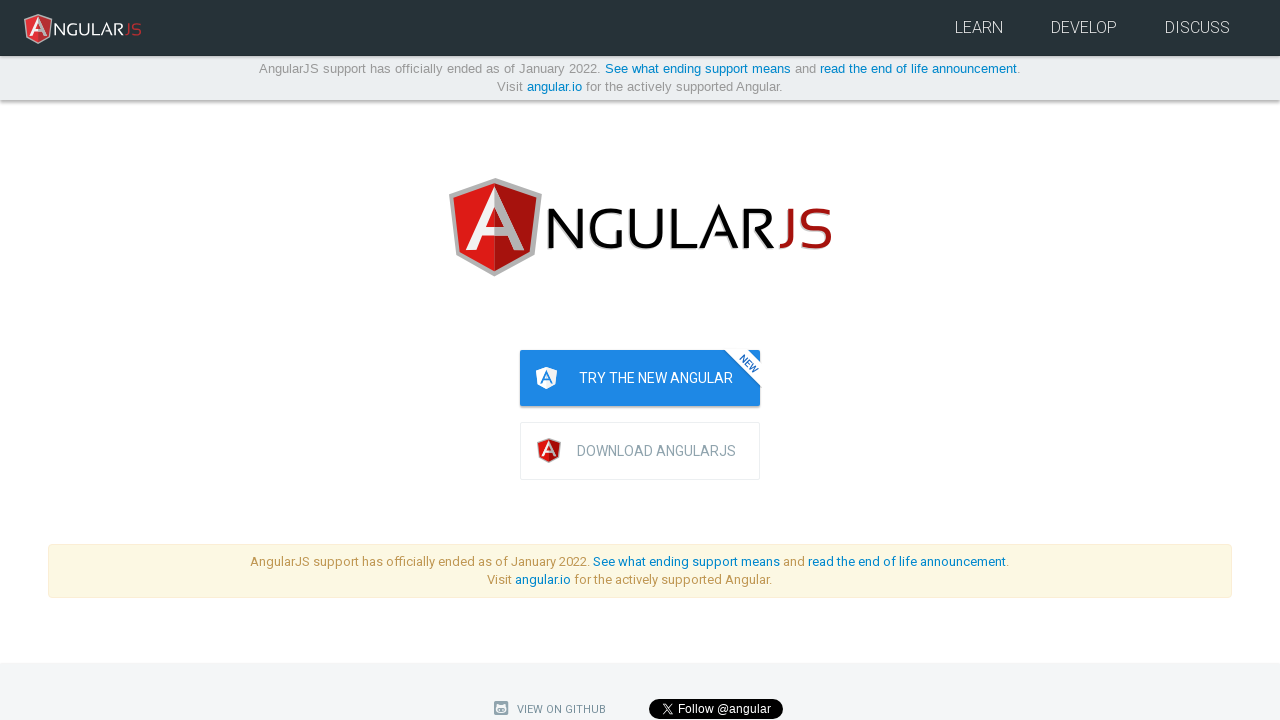

Clicked the yourName input field at (940, 360) on [ng-model='yourName']
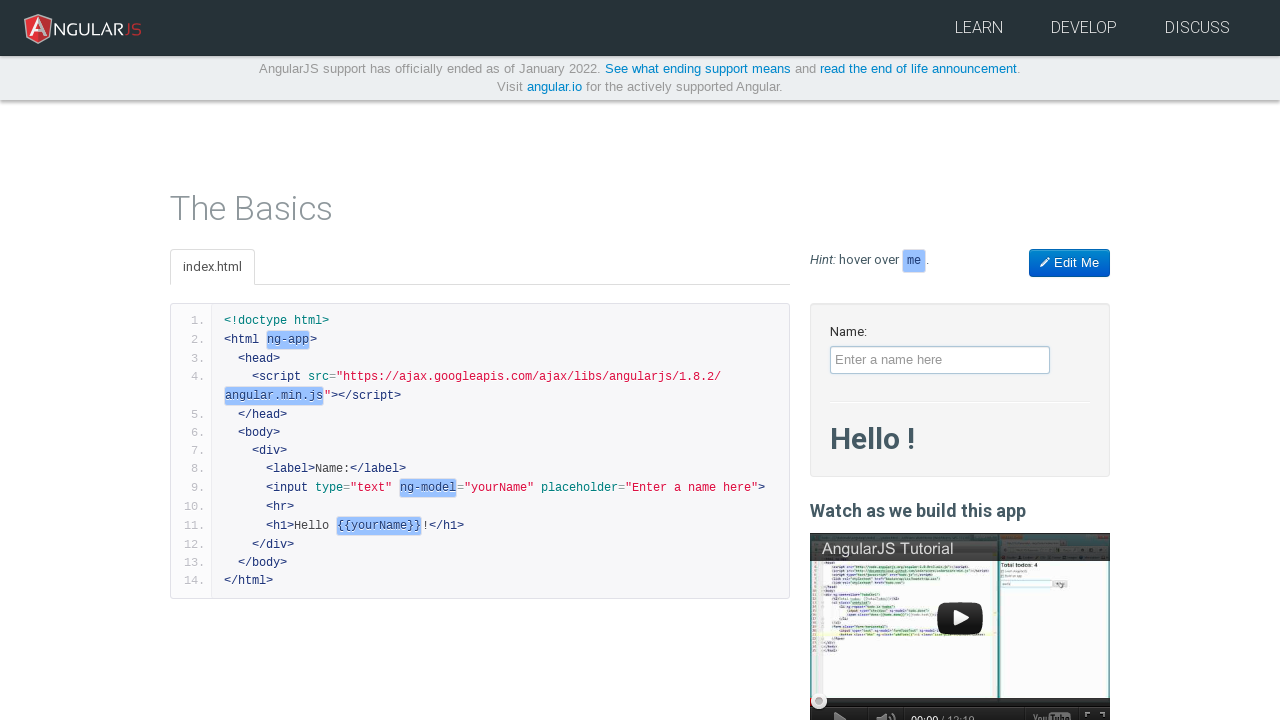

Filled yourName input field with 'Jeff' on [ng-model='yourName']
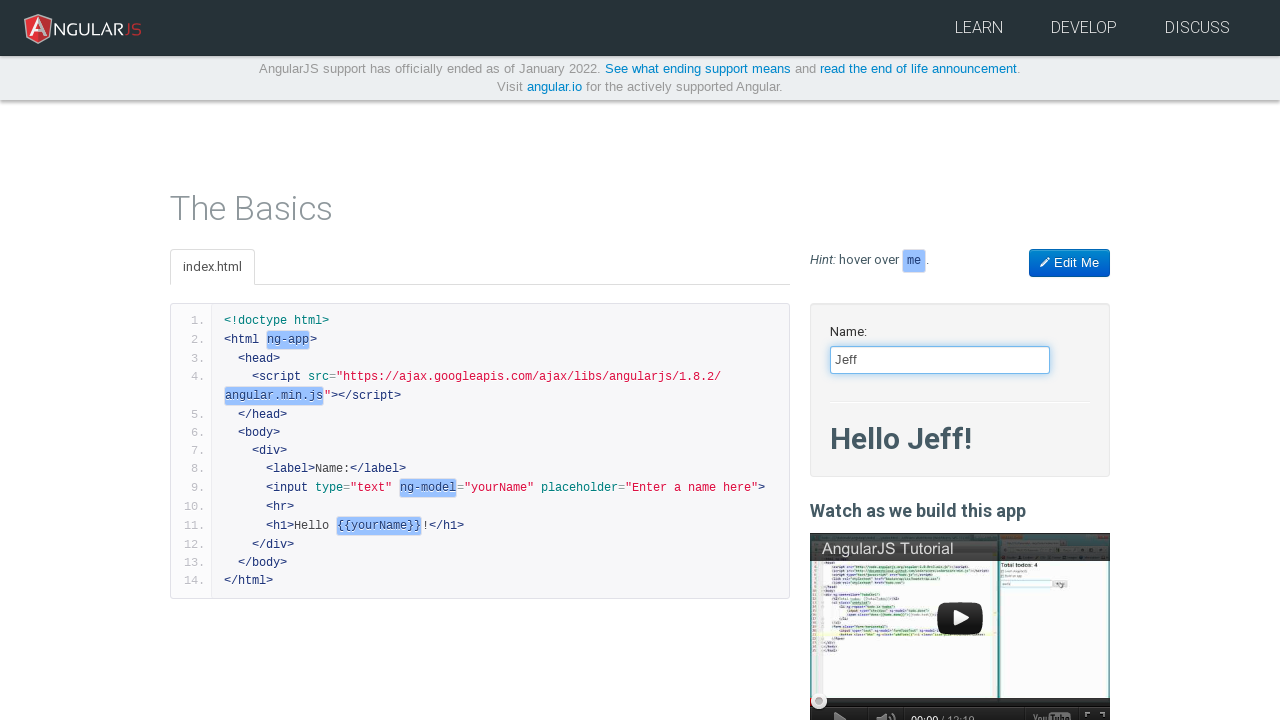

Greeting text updated dynamically after entering name
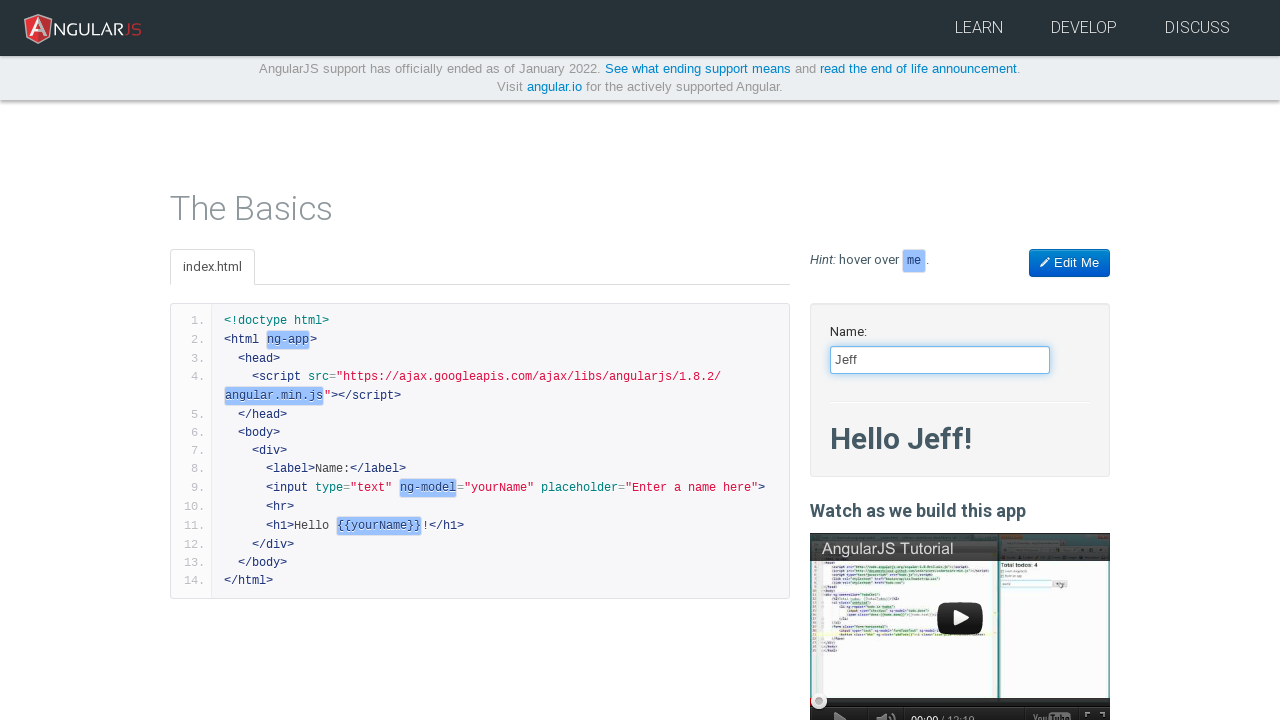

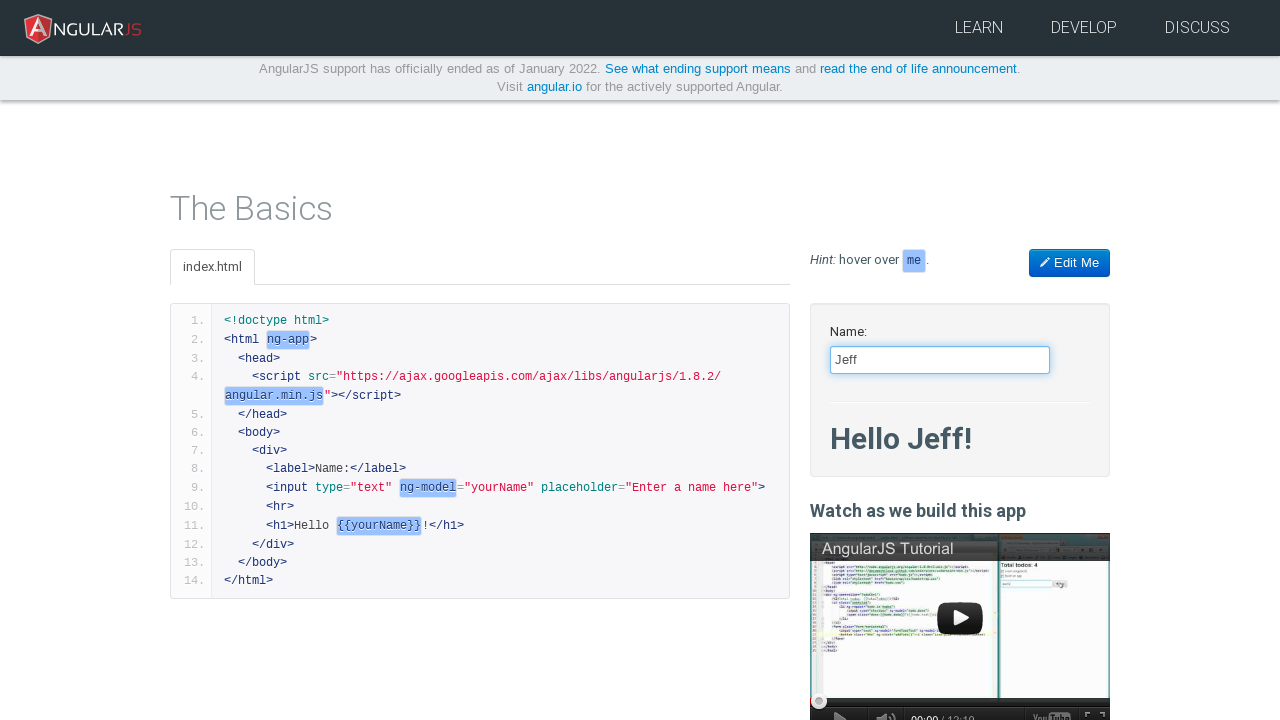